Navigates to an online shopping site and clicks on an image element

Starting URL: https://nabilfurmoli.github.io/Online-Shoping/

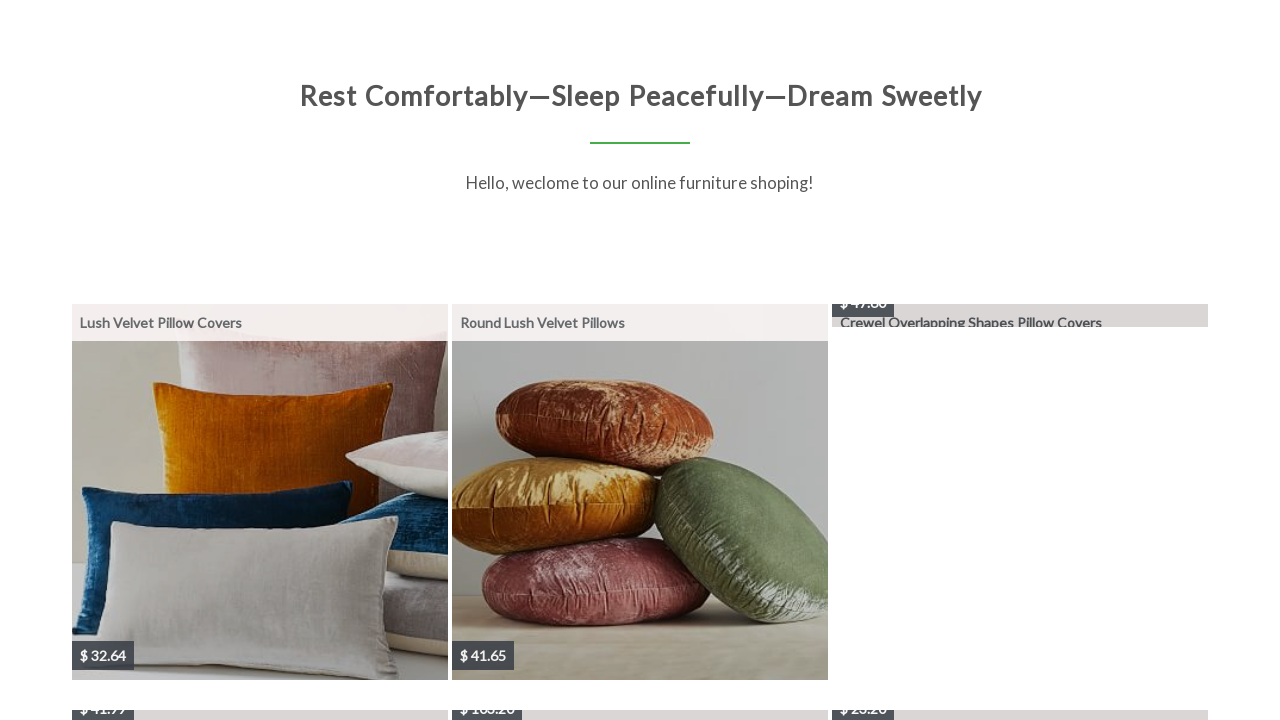

Navigated to online shopping site
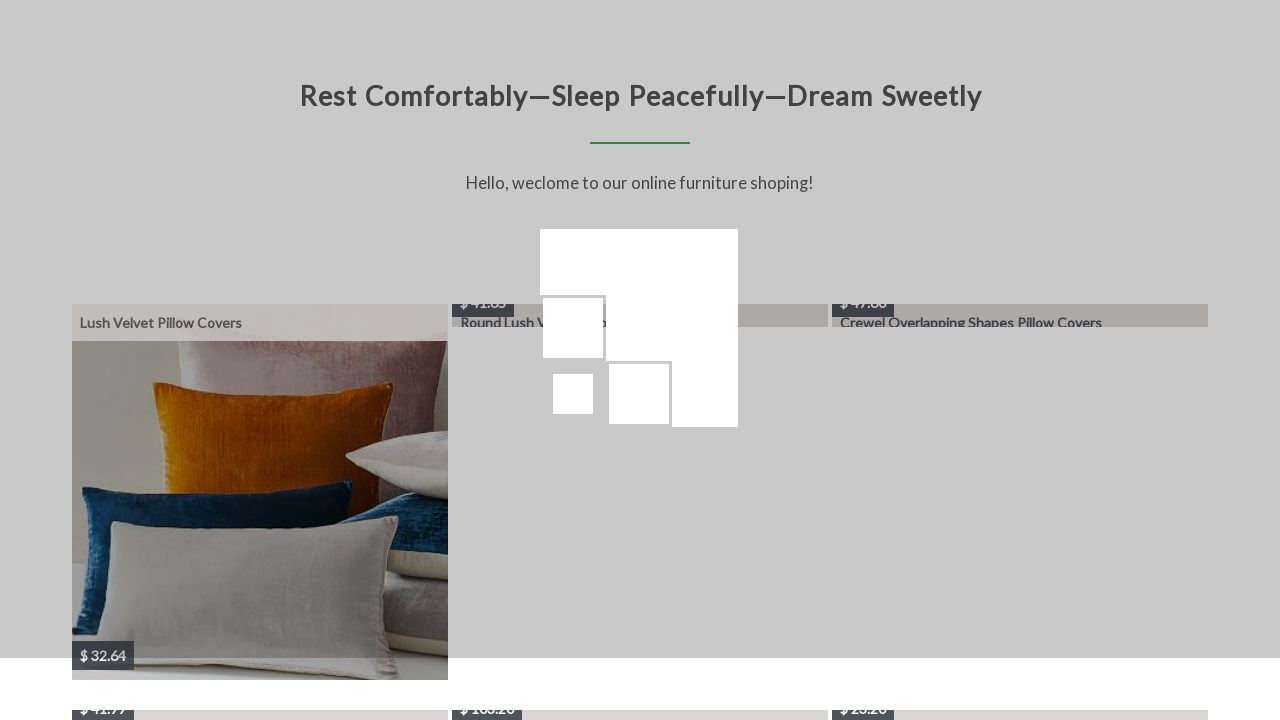

Image element loaded
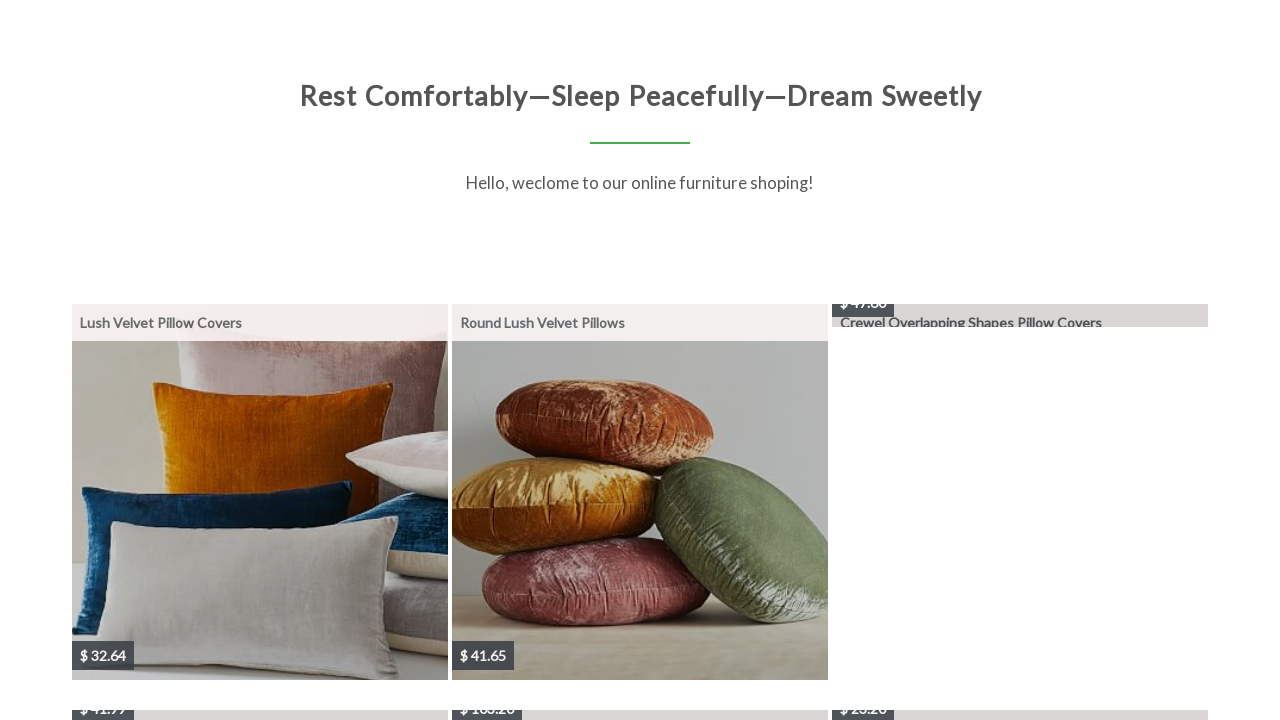

Clicked on image element at (1020, 492) on [name='image-2']
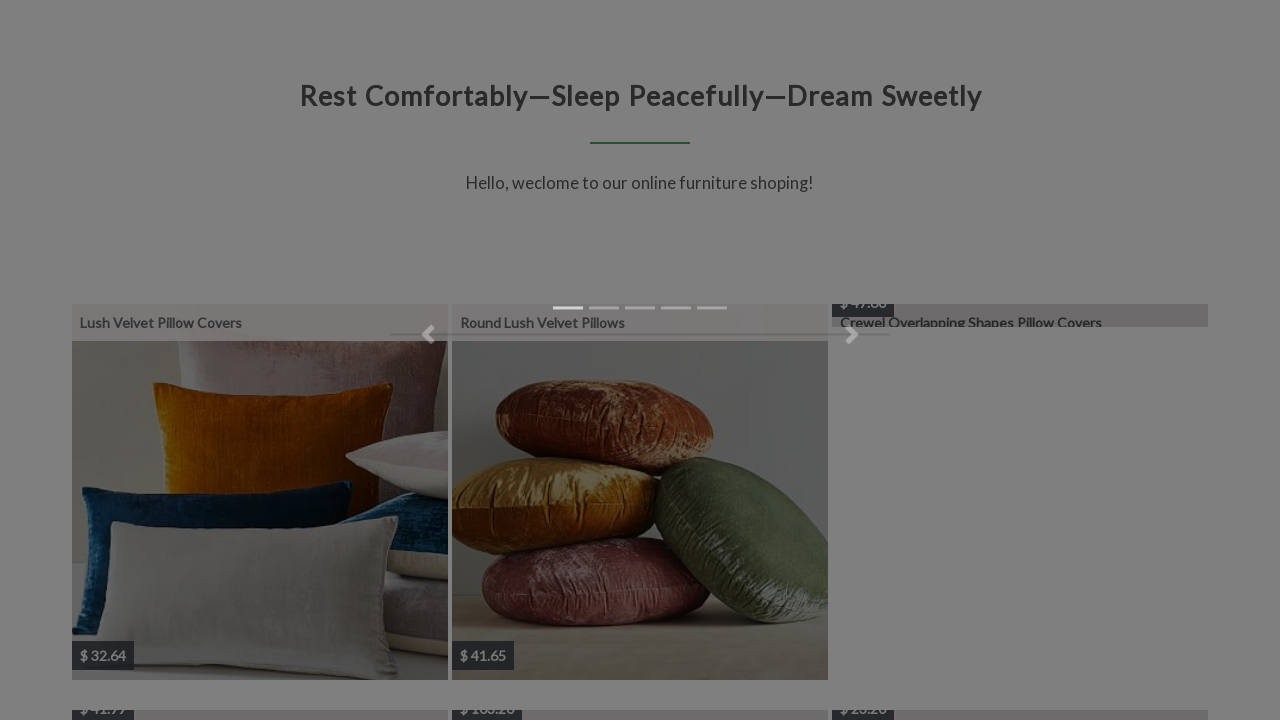

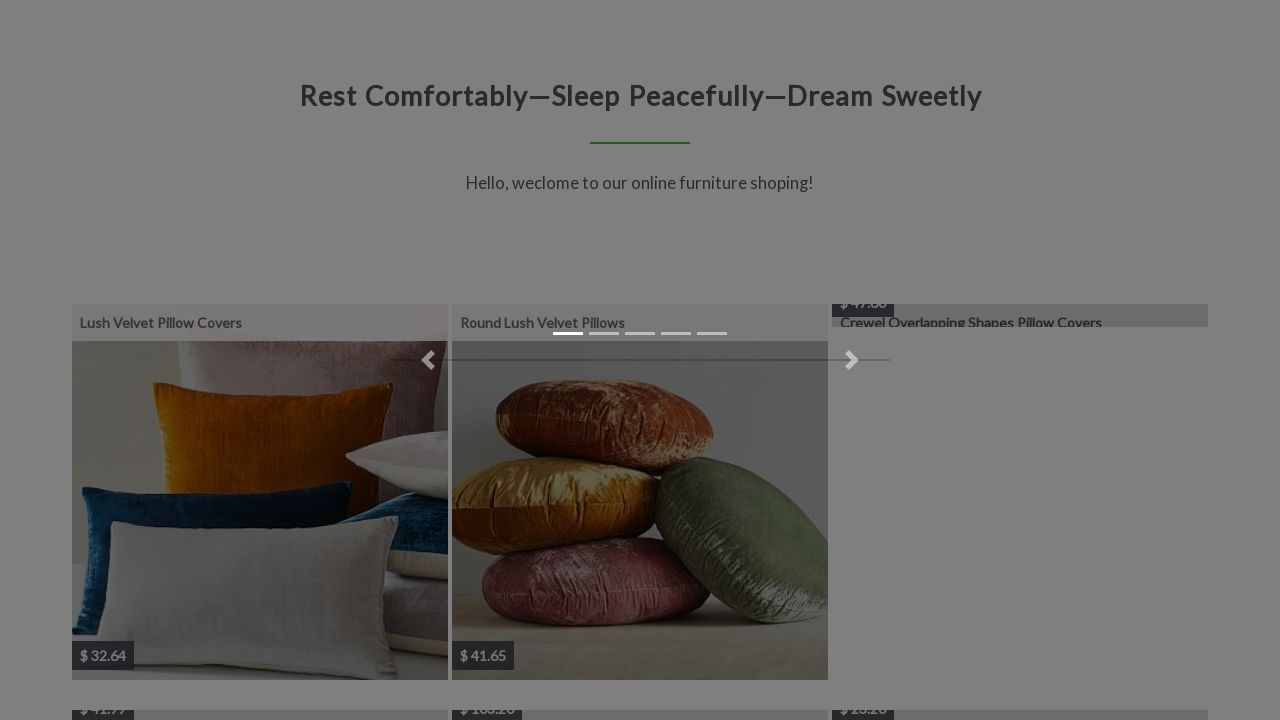